Navigates to the login page and verifies the login header text

Starting URL: http://testfire.net

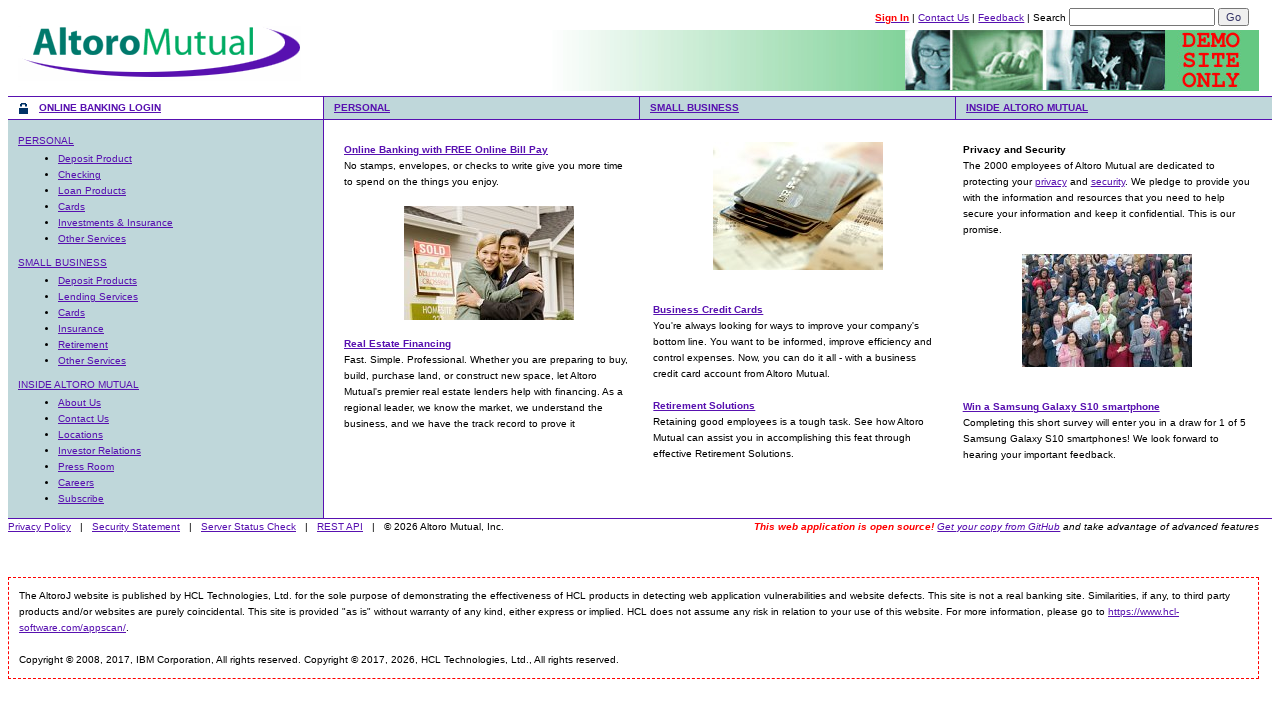

Navigated to login page at http://testfire.net/login.jsp
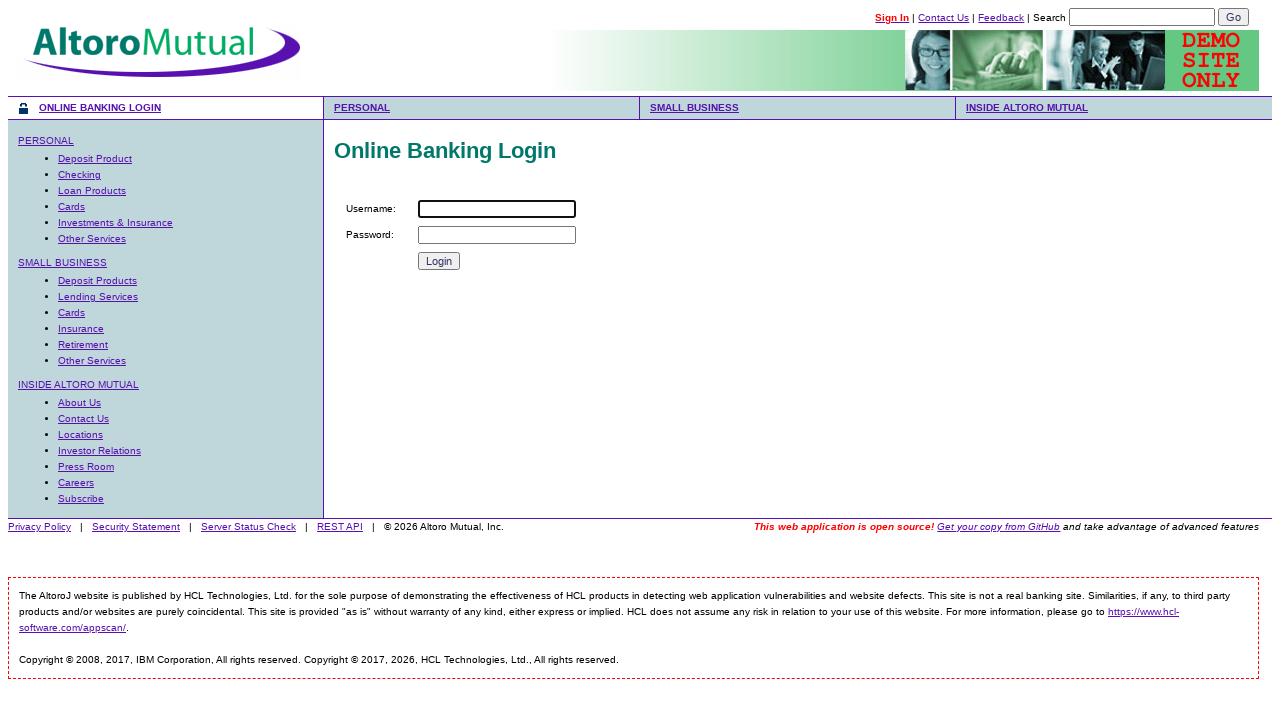

Located h1 header element on login page
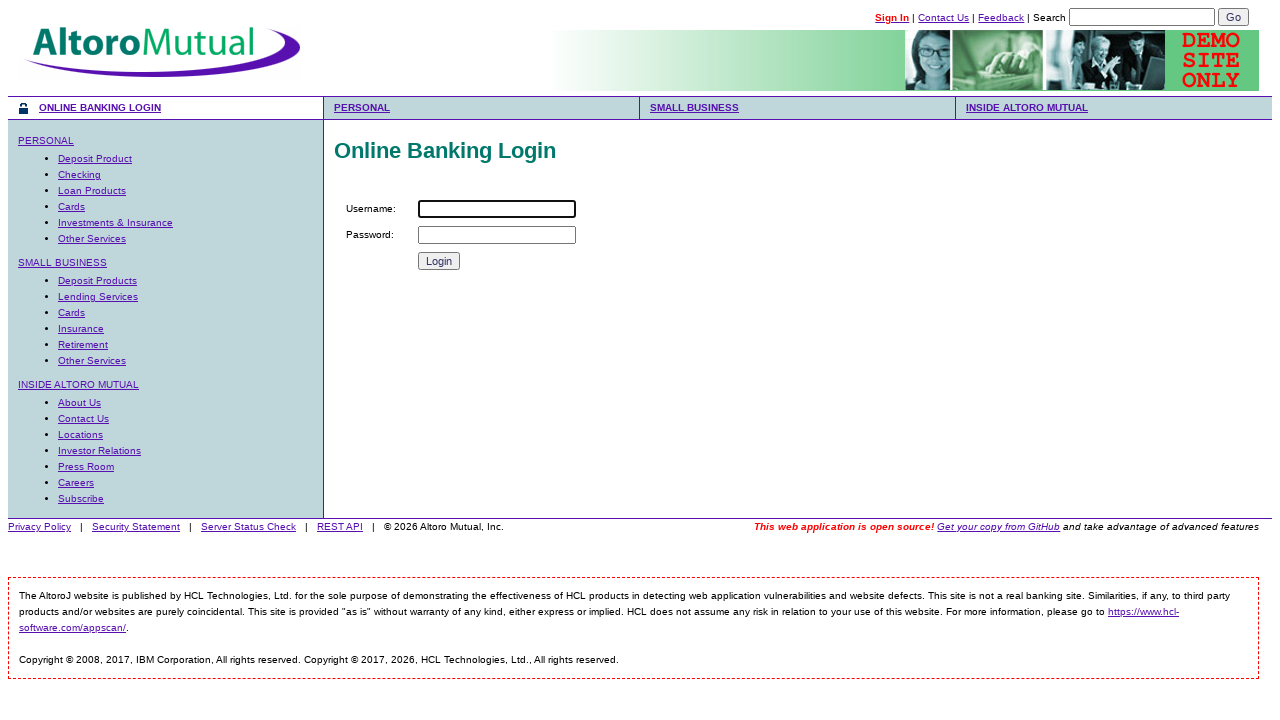

Verified login header text is 'Online Banking Login'
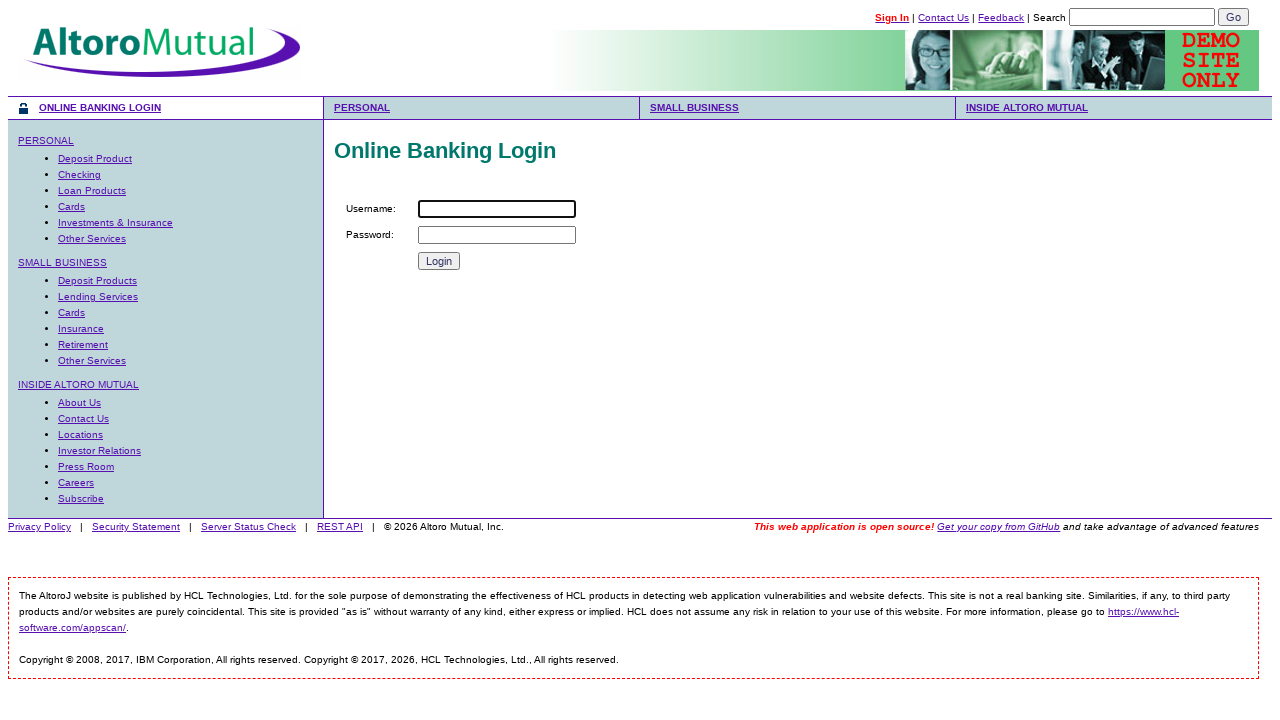

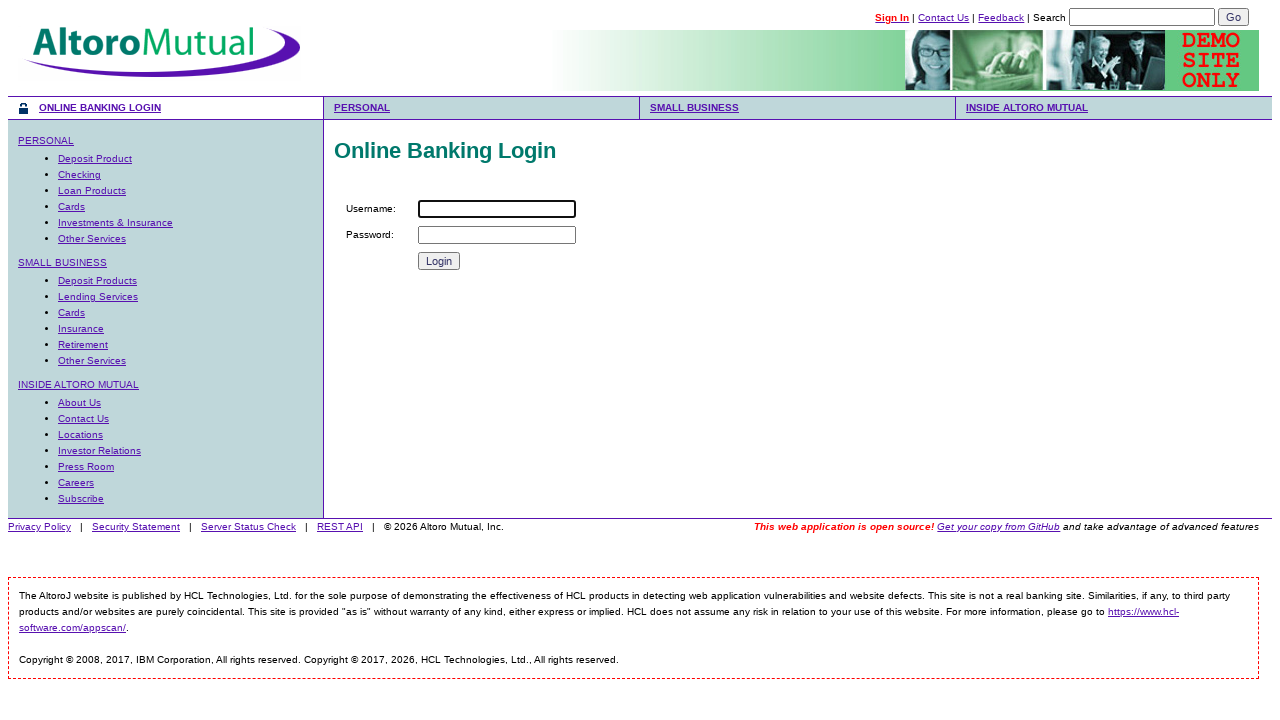